Tests filtering to display only active (non-completed) items.

Starting URL: https://demo.playwright.dev/todomvc

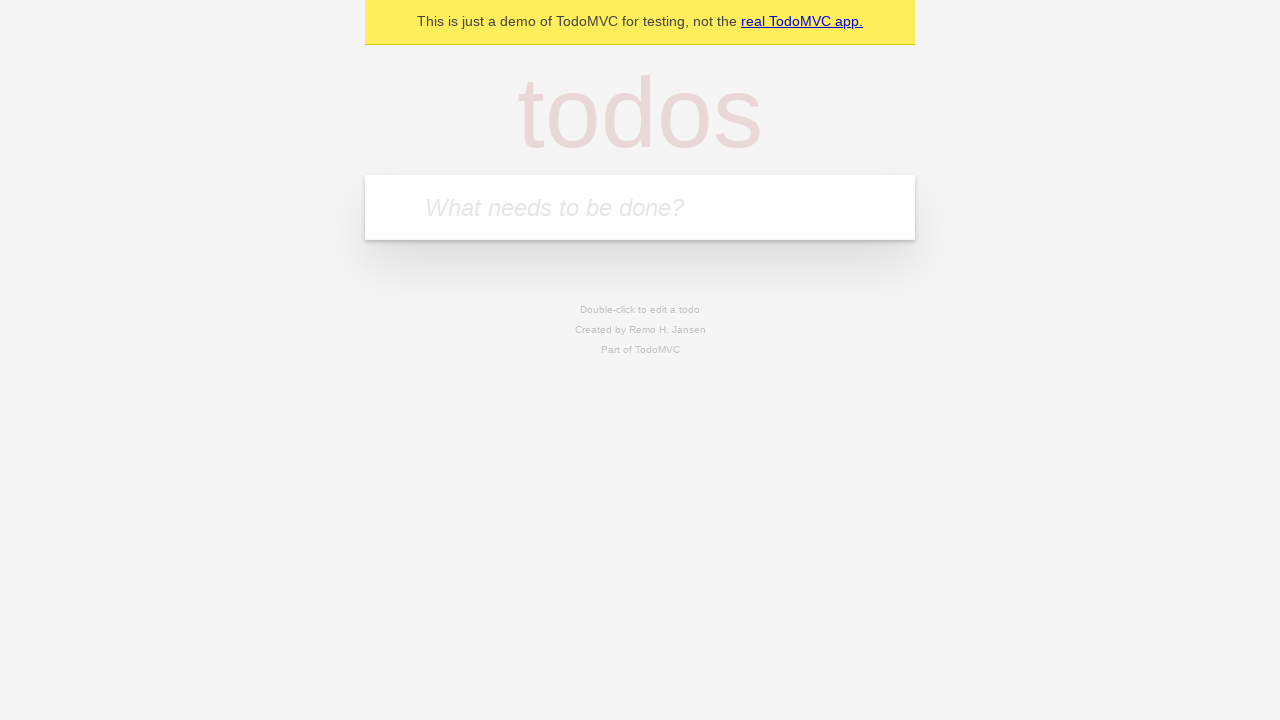

Navigated to TodoMVC application
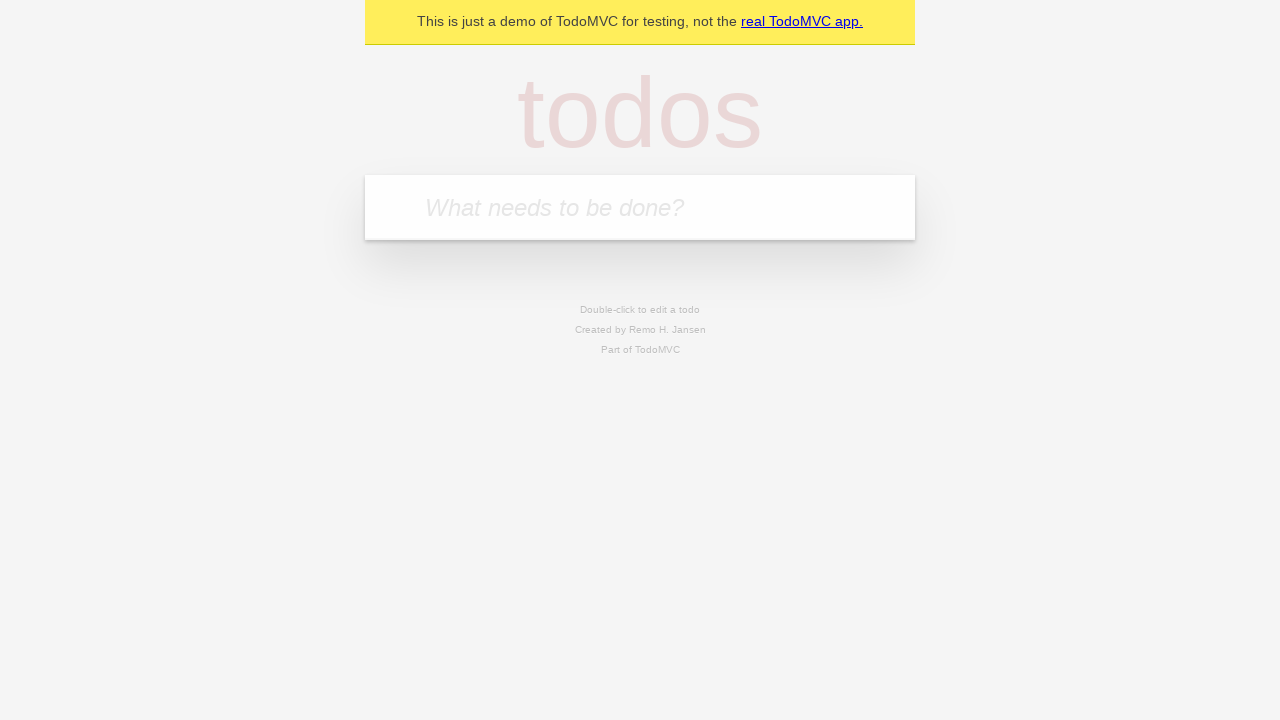

Located the new todo input field
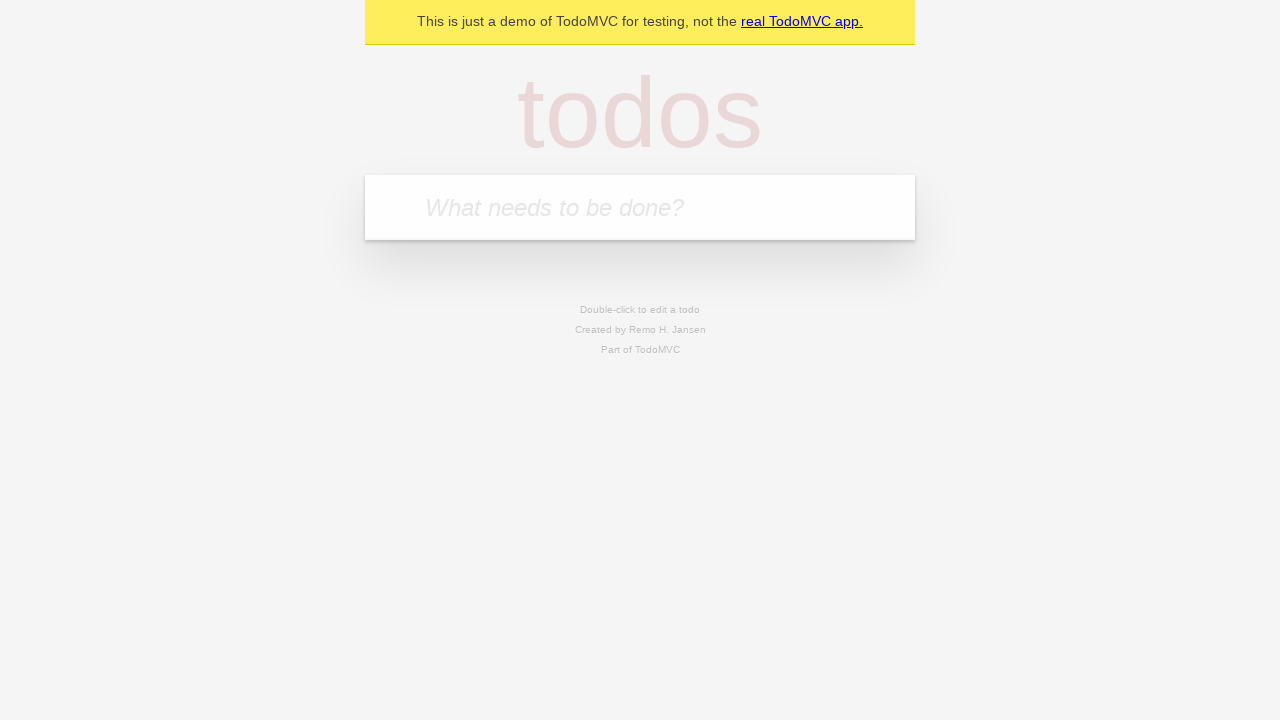

Filled todo input with 'buy some cheese' on internal:attr=[placeholder="What needs to be done?"i]
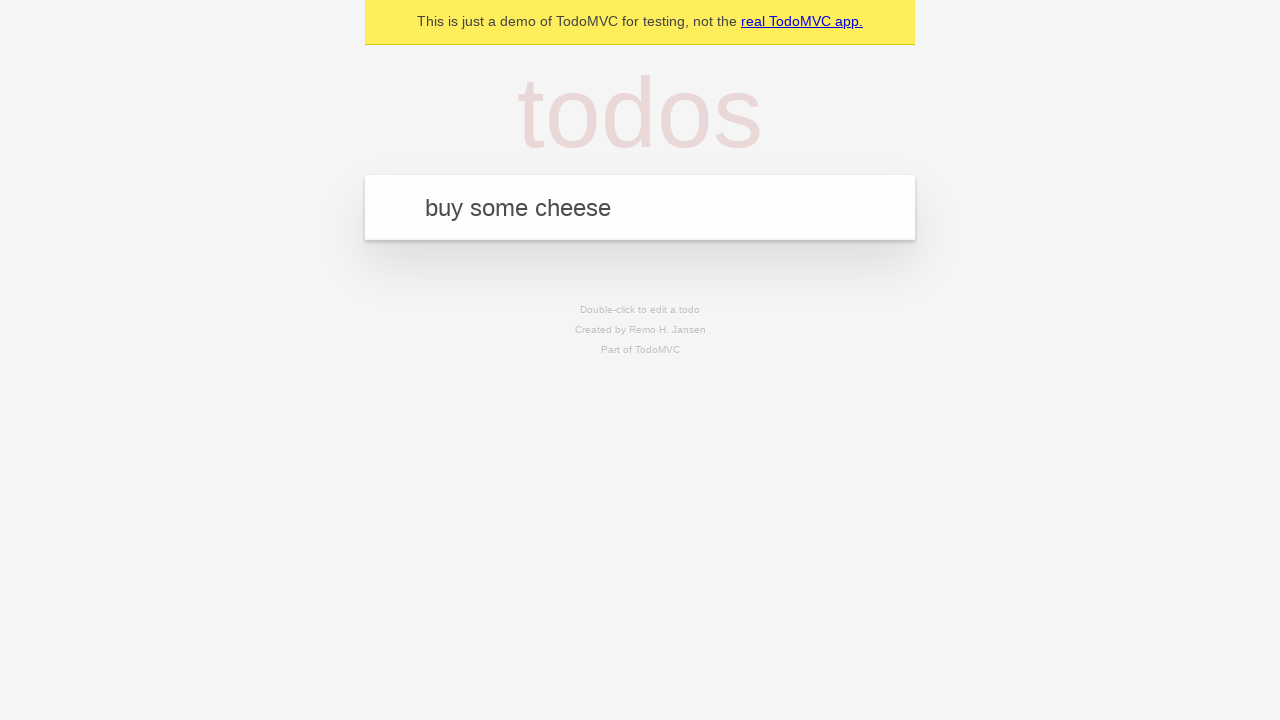

Pressed Enter to create todo 'buy some cheese' on internal:attr=[placeholder="What needs to be done?"i]
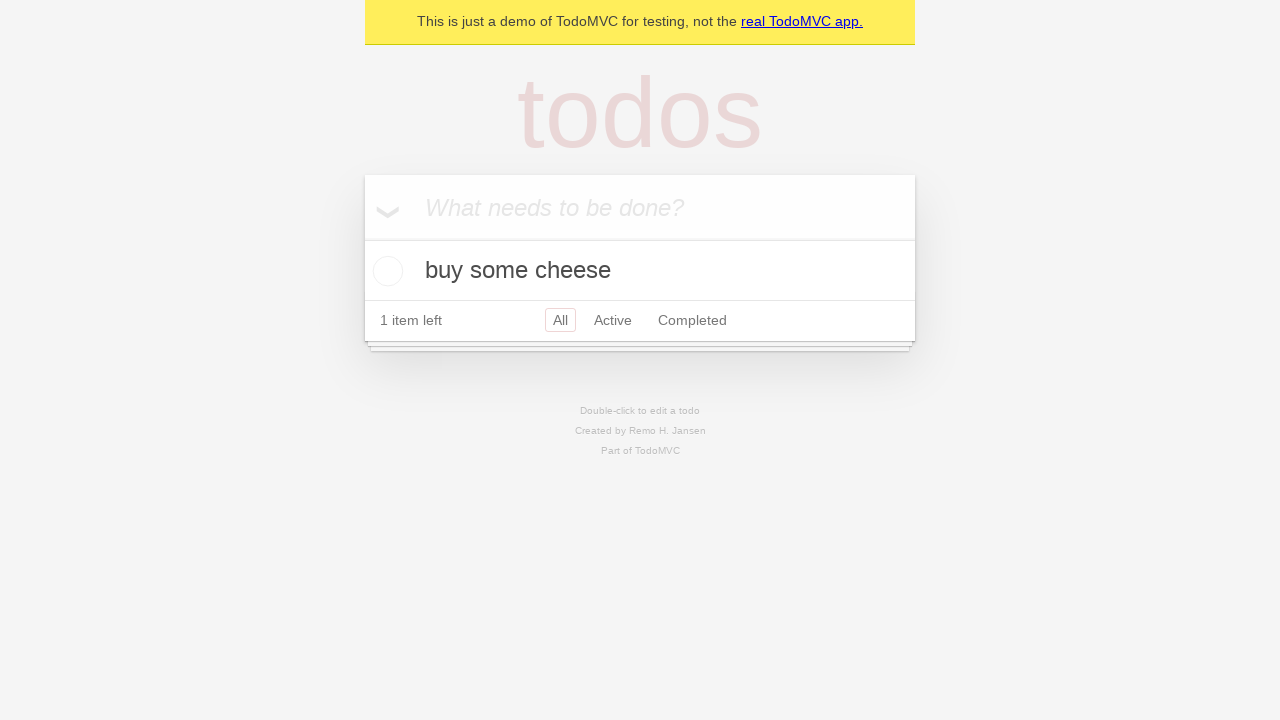

Filled todo input with 'feed the cat' on internal:attr=[placeholder="What needs to be done?"i]
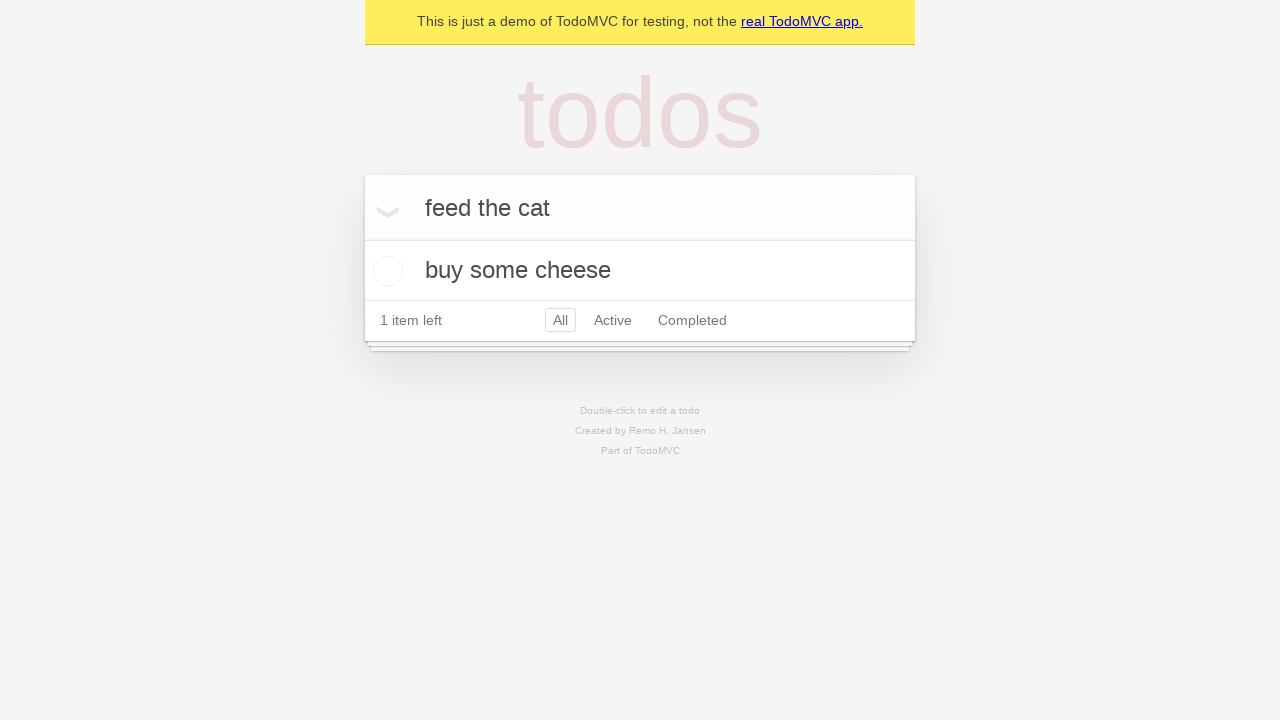

Pressed Enter to create todo 'feed the cat' on internal:attr=[placeholder="What needs to be done?"i]
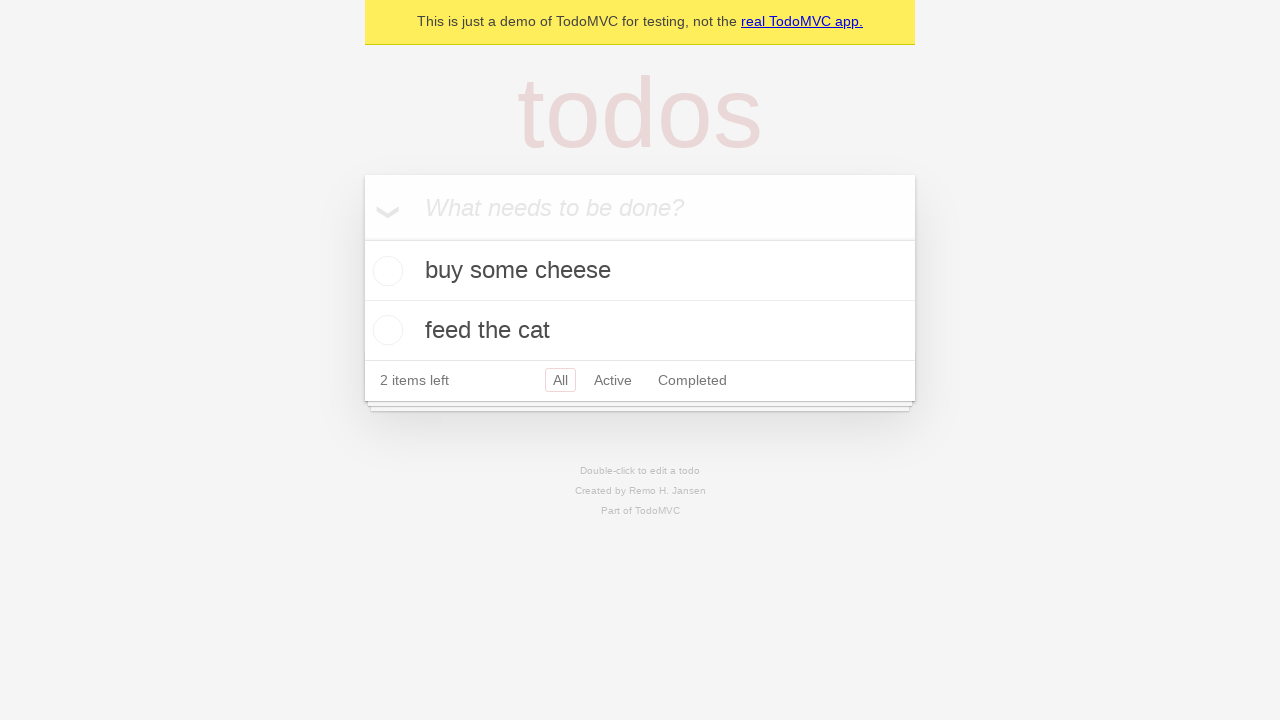

Filled todo input with 'book a doctors appointment' on internal:attr=[placeholder="What needs to be done?"i]
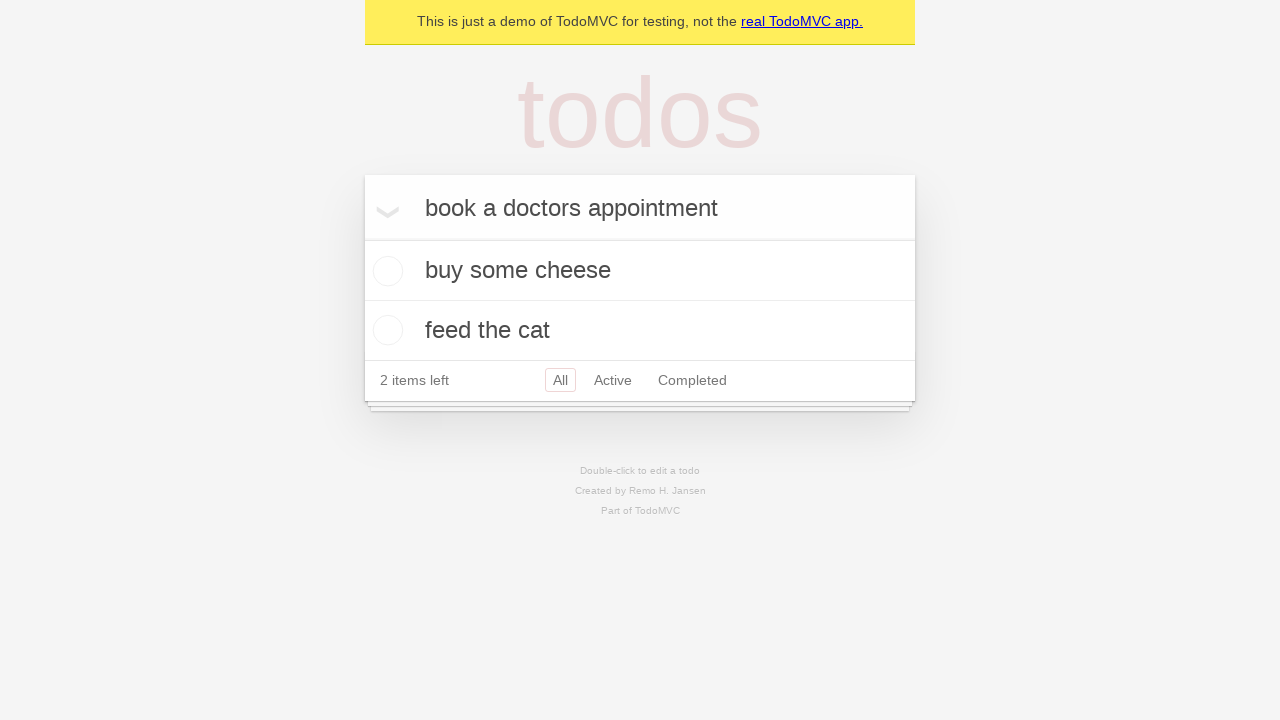

Pressed Enter to create todo 'book a doctors appointment' on internal:attr=[placeholder="What needs to be done?"i]
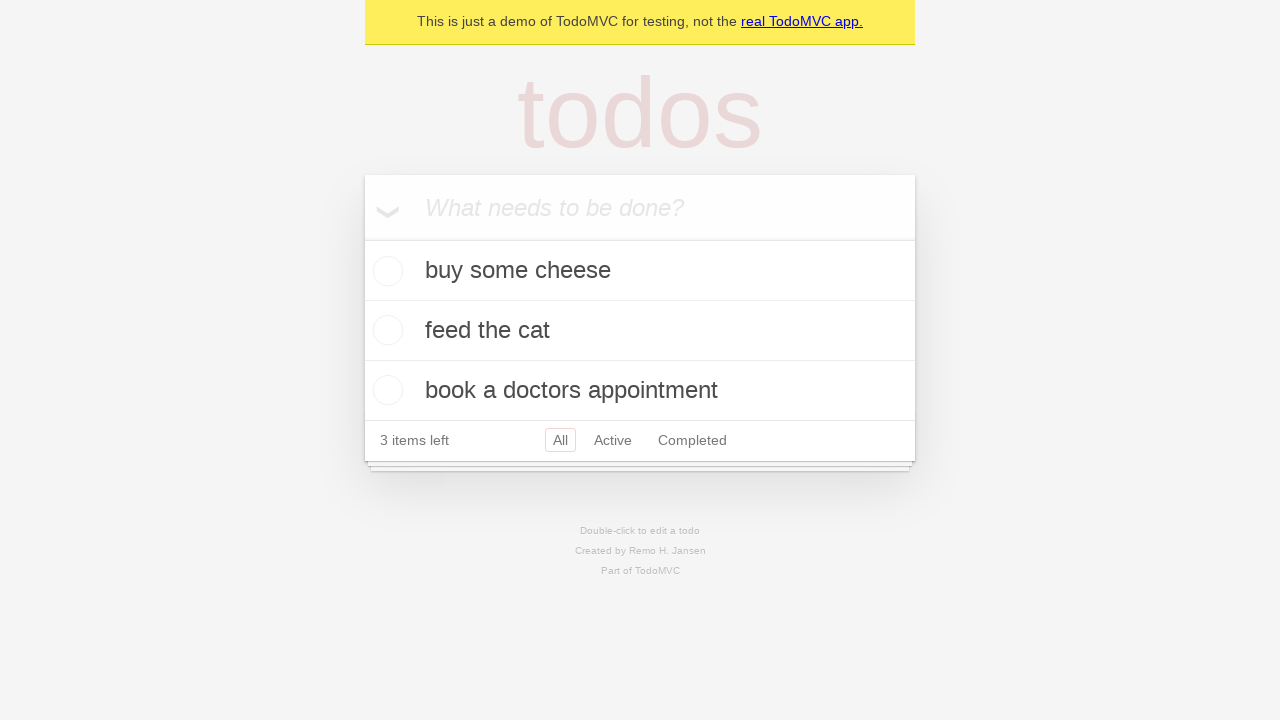

Marked second todo as completed at (385, 330) on internal:testid=[data-testid="todo-item"s] >> nth=1 >> internal:role=checkbox
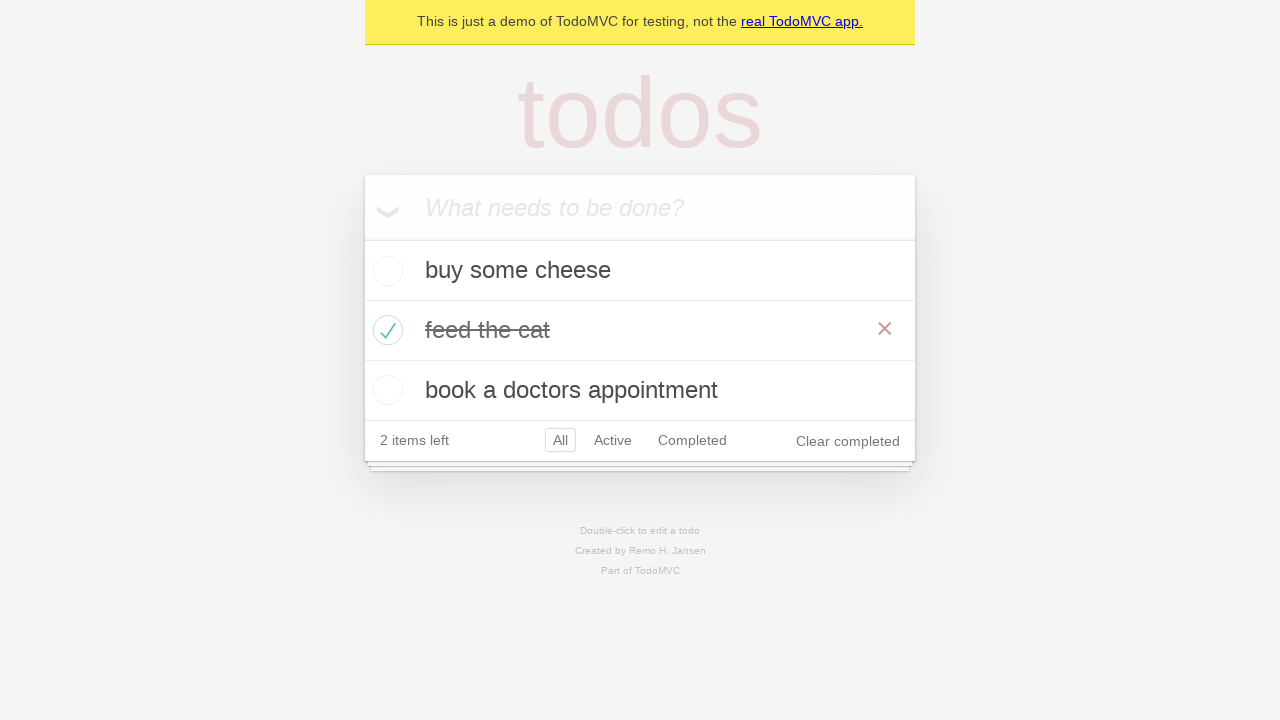

Clicked Active filter to display only active items at (613, 440) on internal:role=link[name="Active"i]
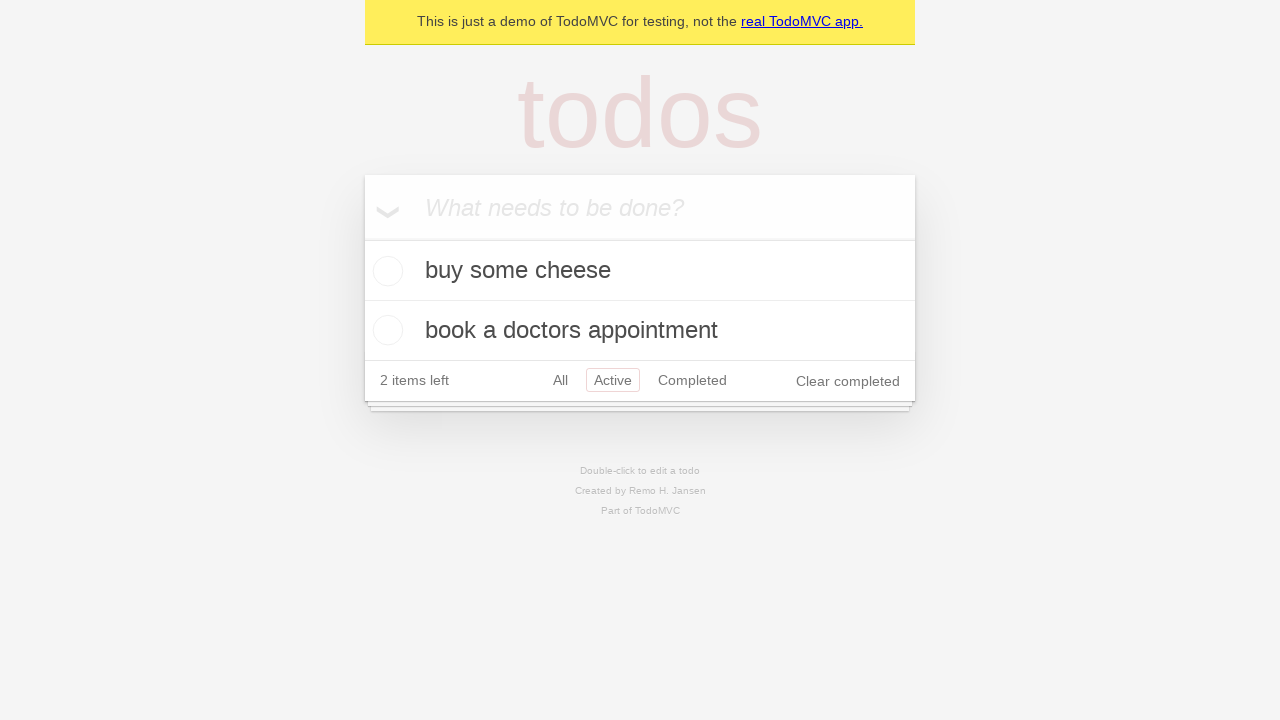

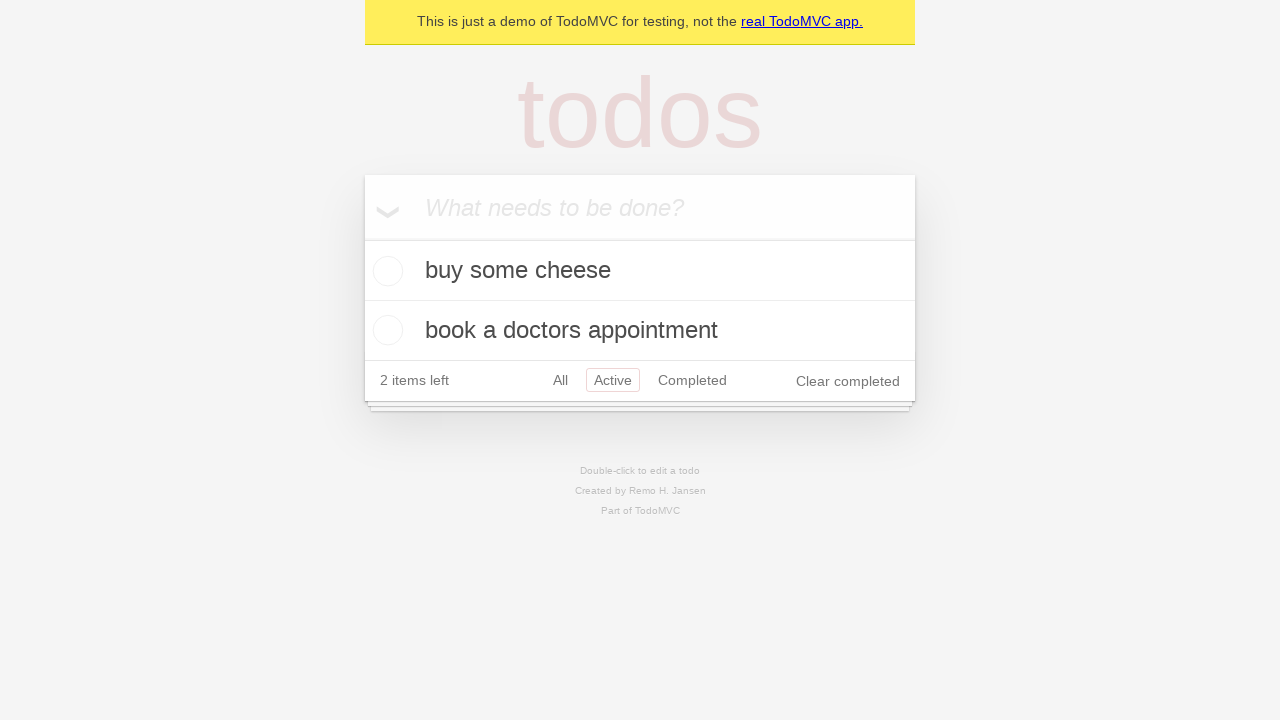